Tests iframe navigation by switching to a single iframe, interacting with text input inside it, then switching back to main content and navigating to a nested iframe section.

Starting URL: https://demo.automationtesting.in/Frames.html

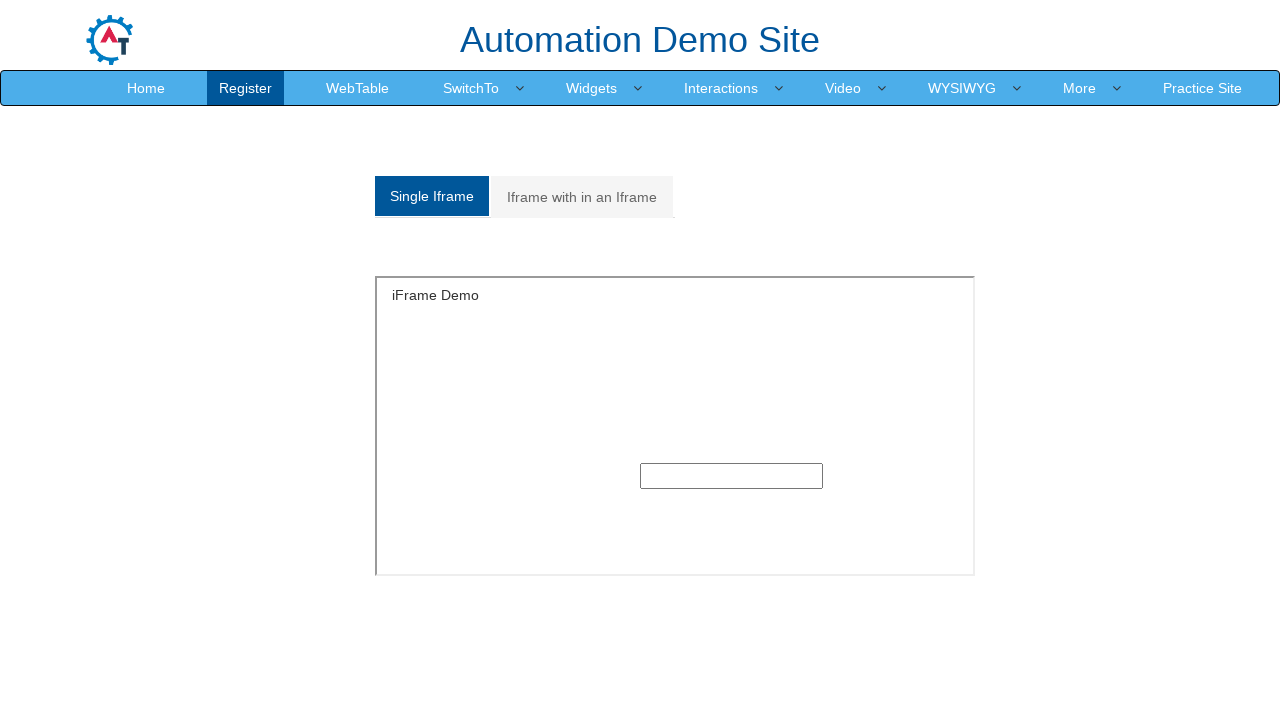

Located single iframe with ID 'singleframe'
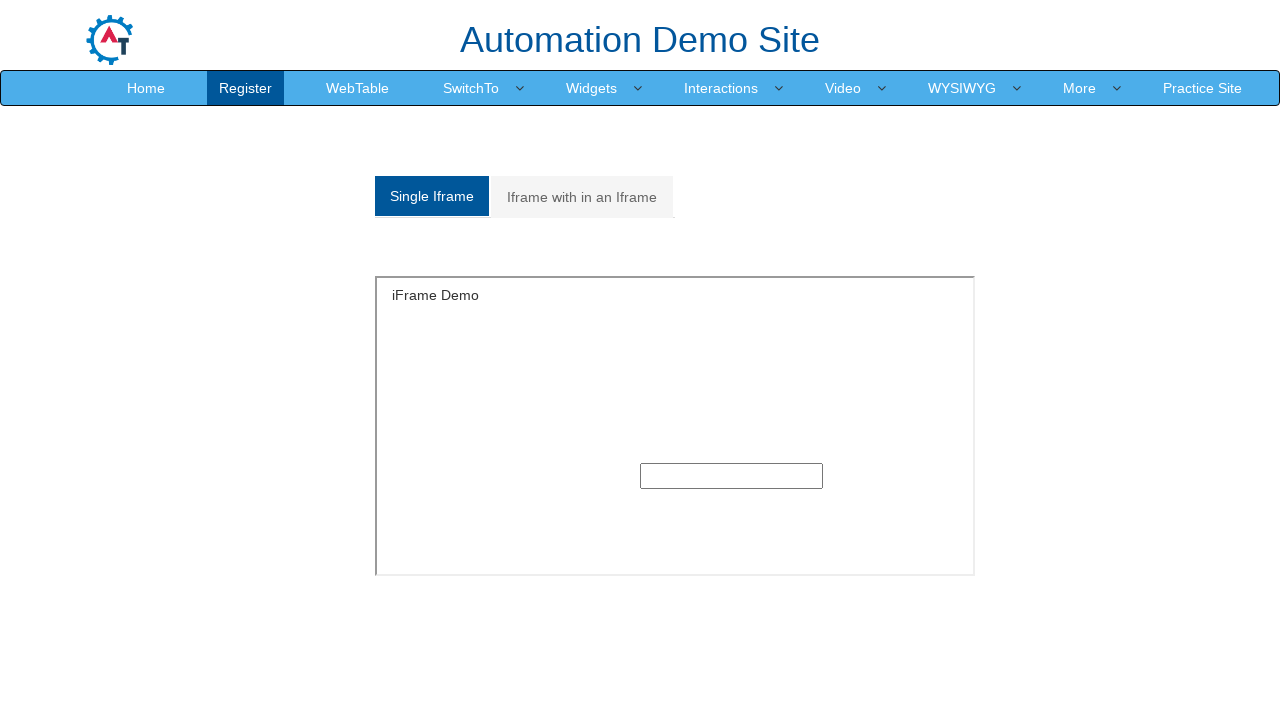

Located iframe header 'iFrame Demo'
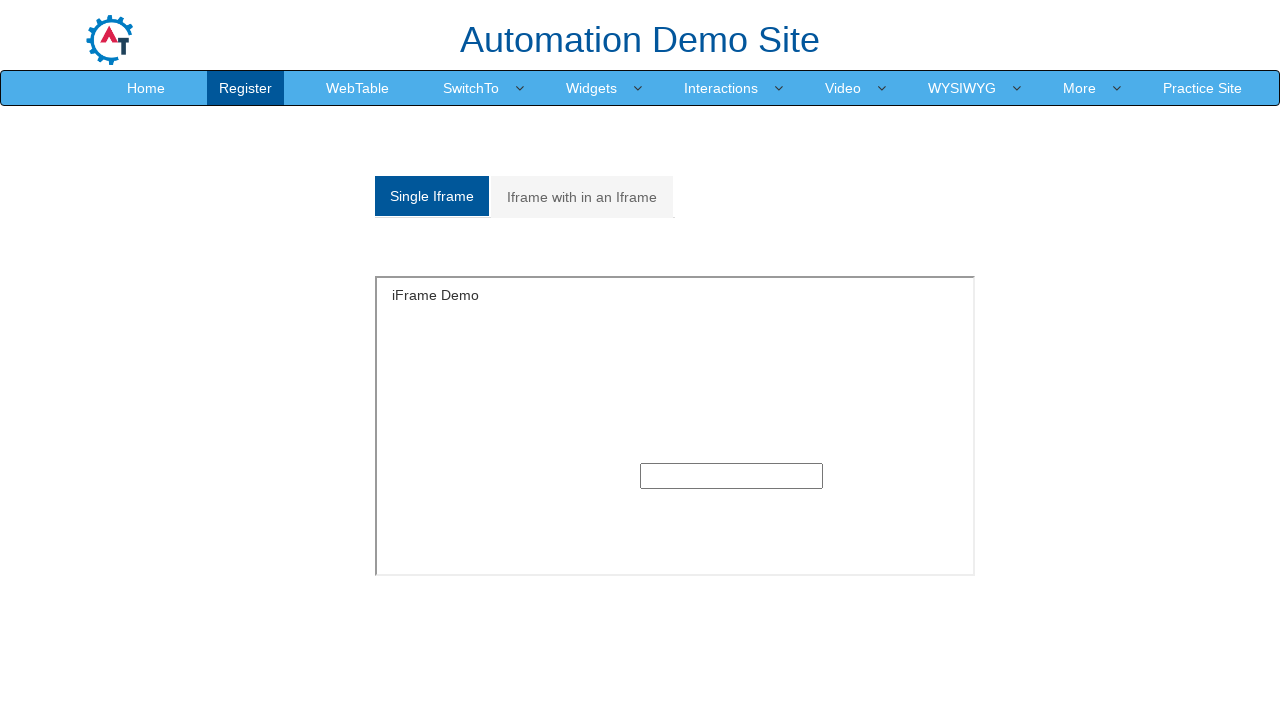

Printed iframe header text content: iFrame Demo
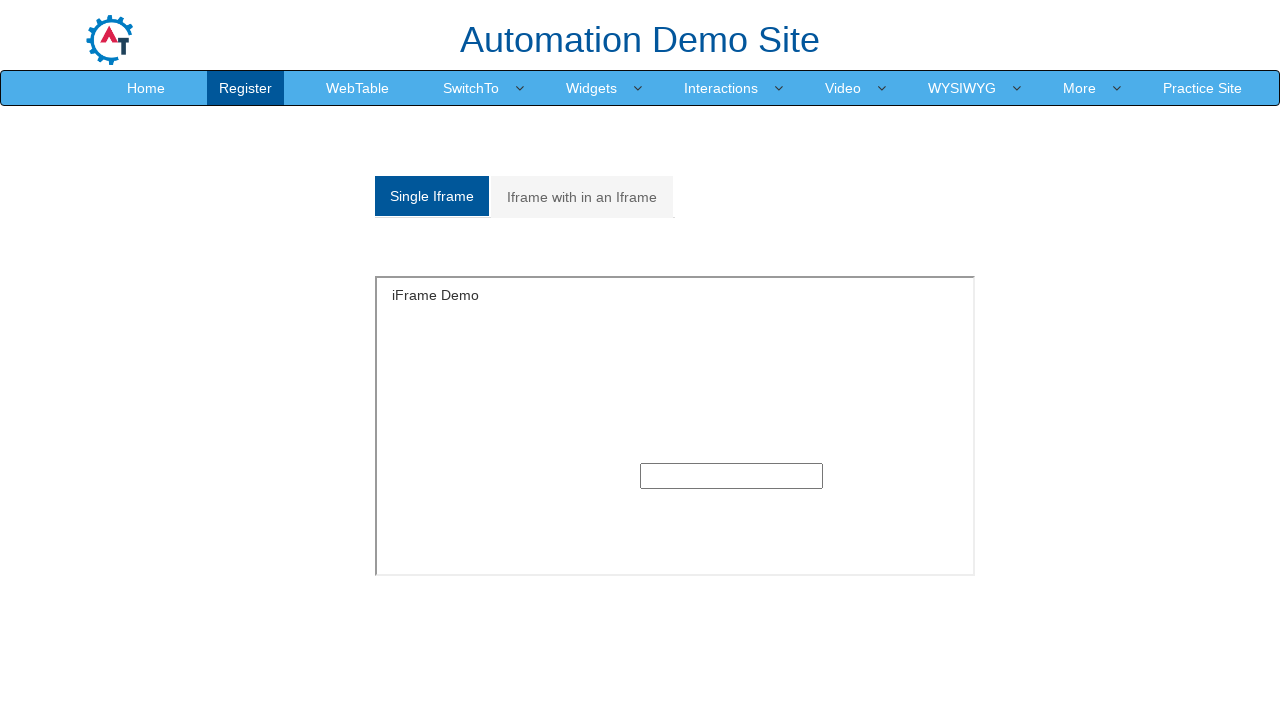

Located text input field inside iframe
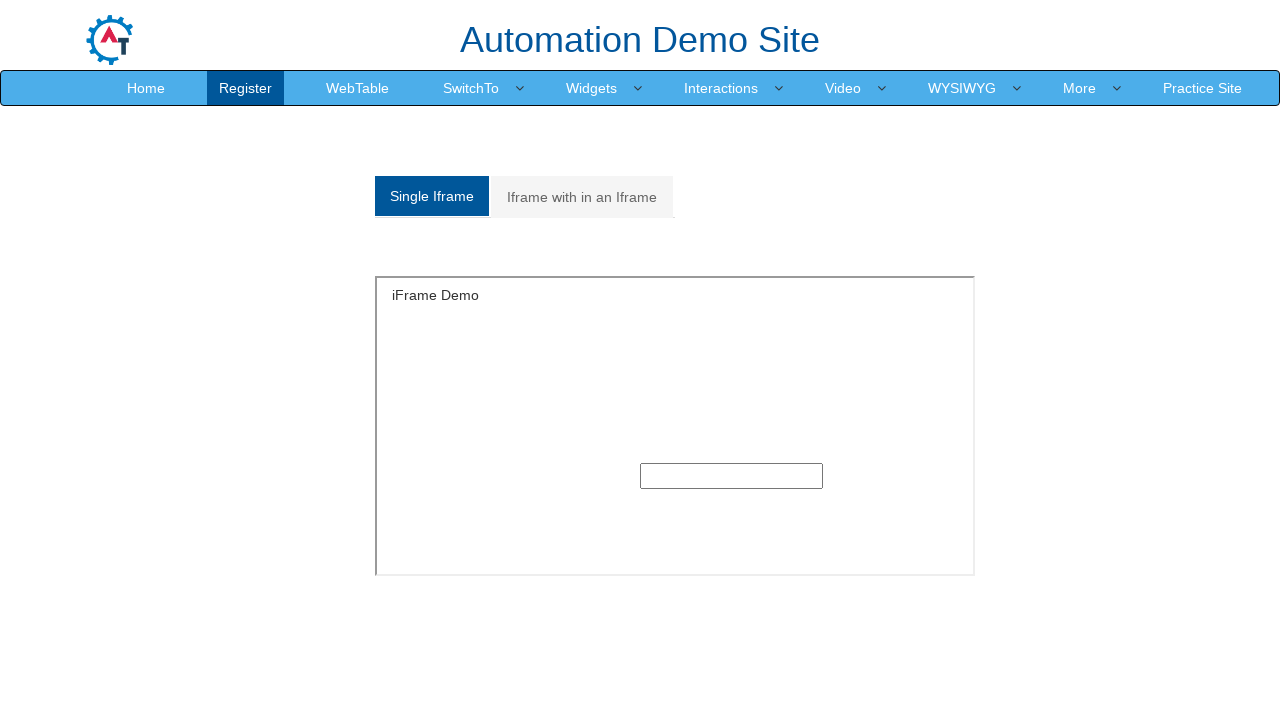

Clicked on text input field inside iframe (first click) at (732, 476) on #singleframe >> internal:control=enter-frame >> input[type='text'] >> nth=0
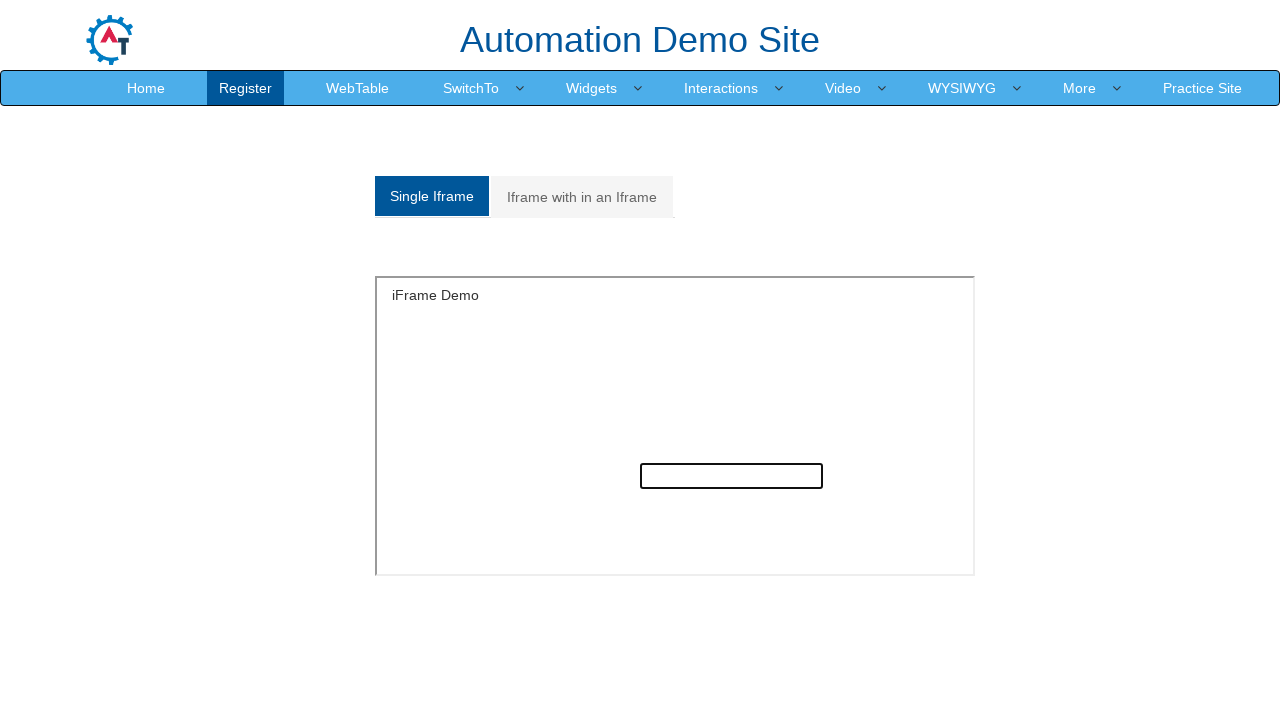

Waited 100ms
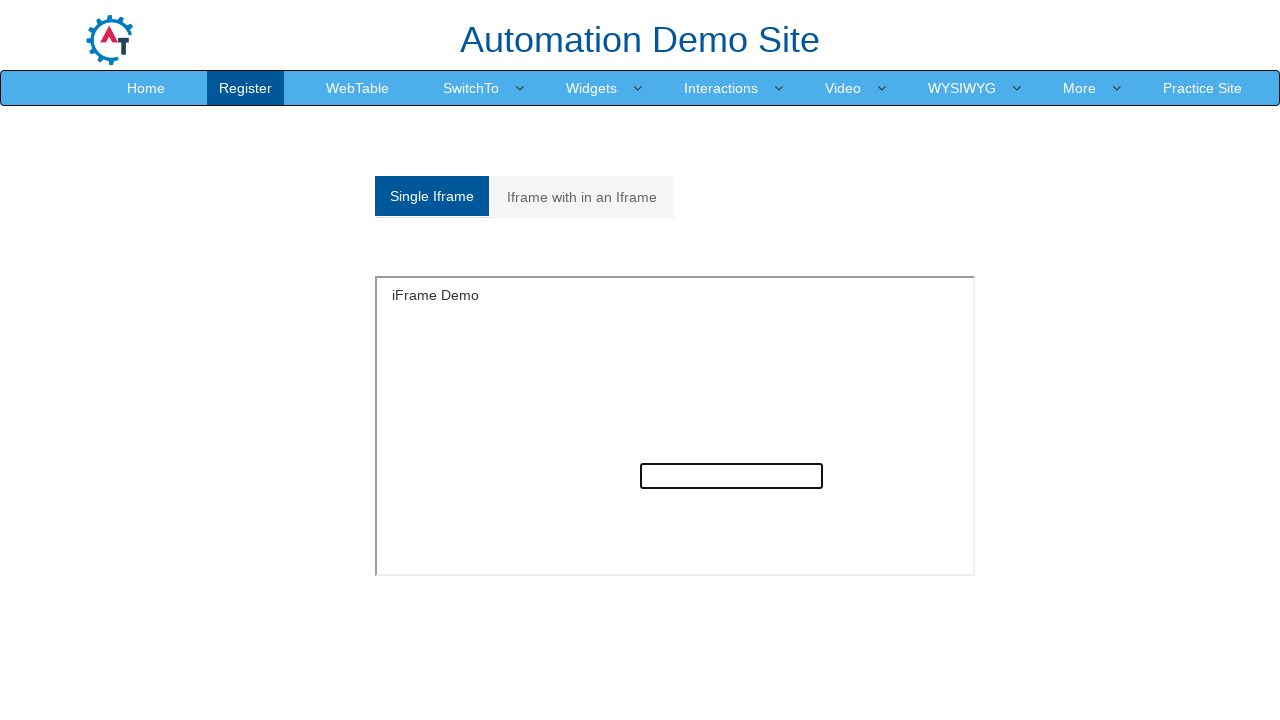

Clicked on text input field inside iframe (second click) at (732, 476) on #singleframe >> internal:control=enter-frame >> input[type='text'] >> nth=0
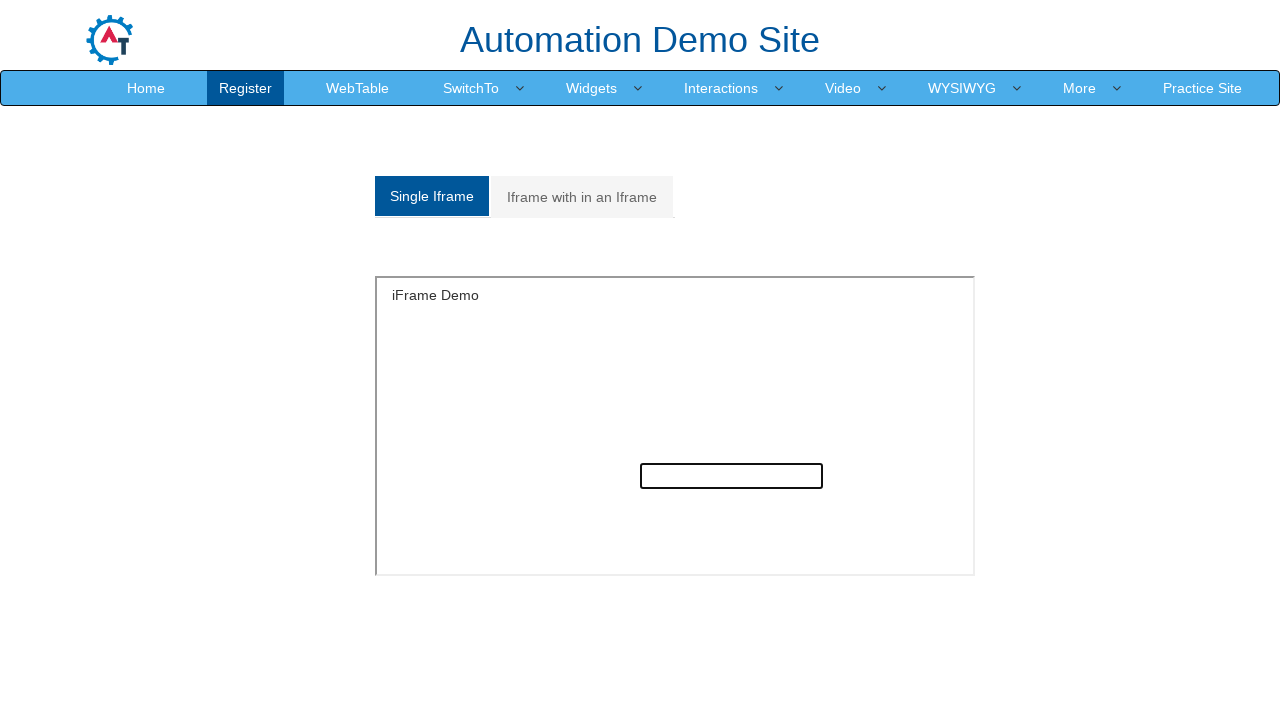

Filled text input with 'Checking InnerFrames' on #singleframe >> internal:control=enter-frame >> input[type='text'] >> nth=0
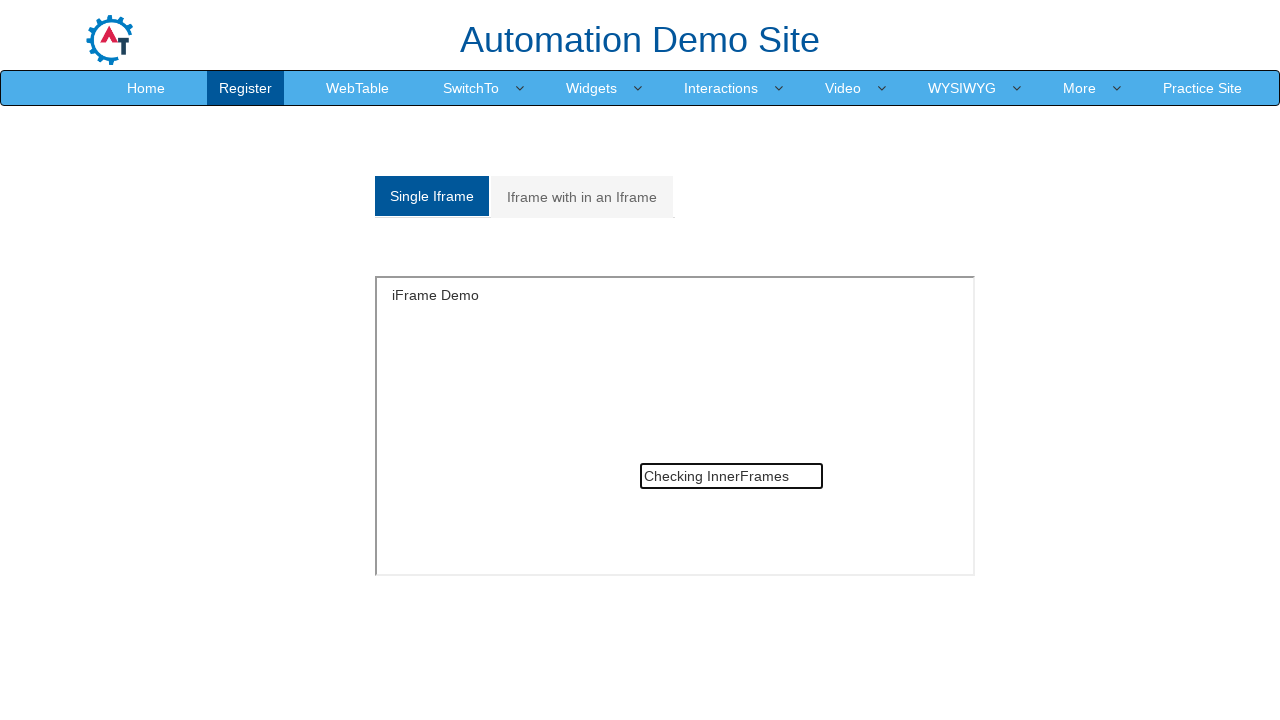

Waited 1000ms to observe text input
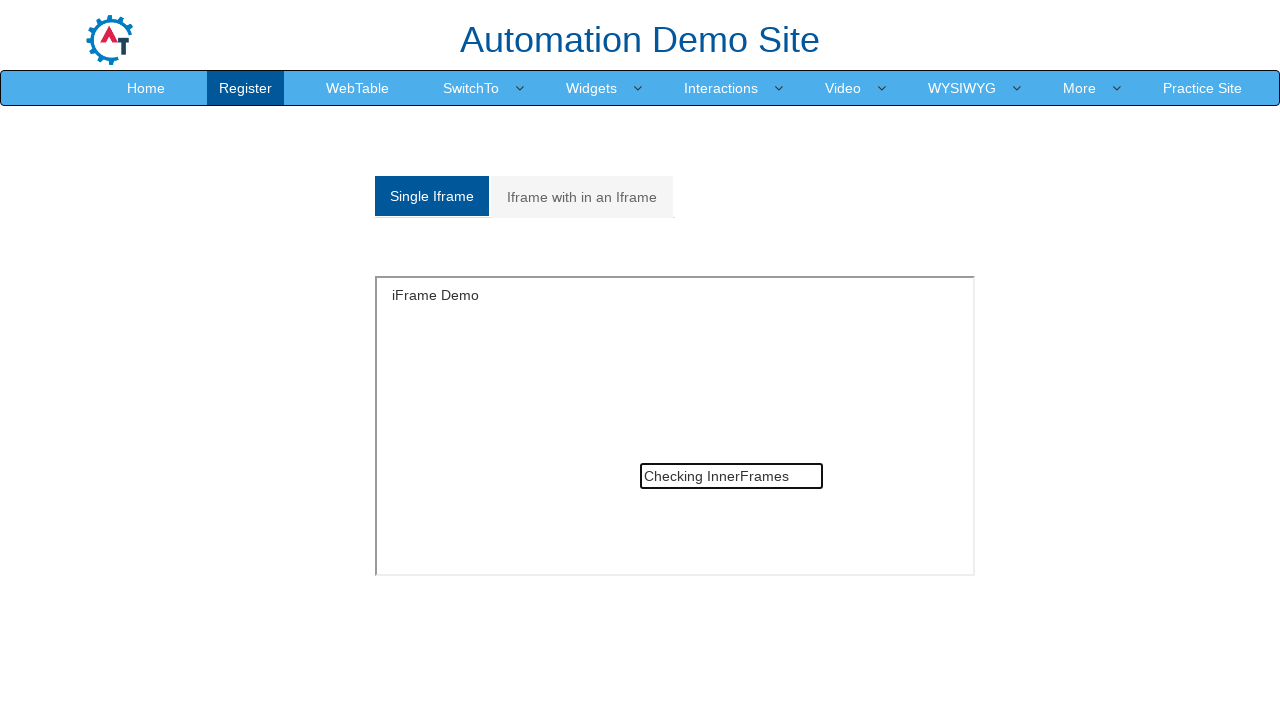

Cleared text input field on #singleframe >> internal:control=enter-frame >> input[type='text'] >> nth=0
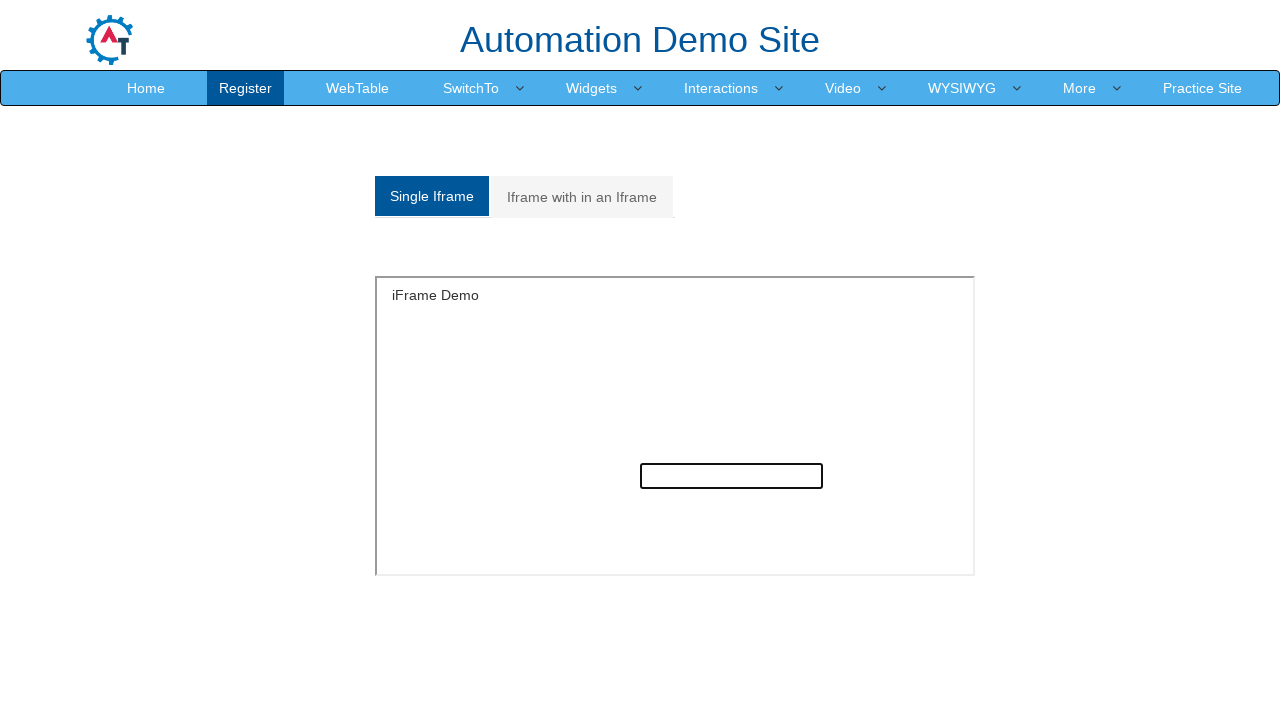

Located 'Iframe with in an Iframe' link in main content
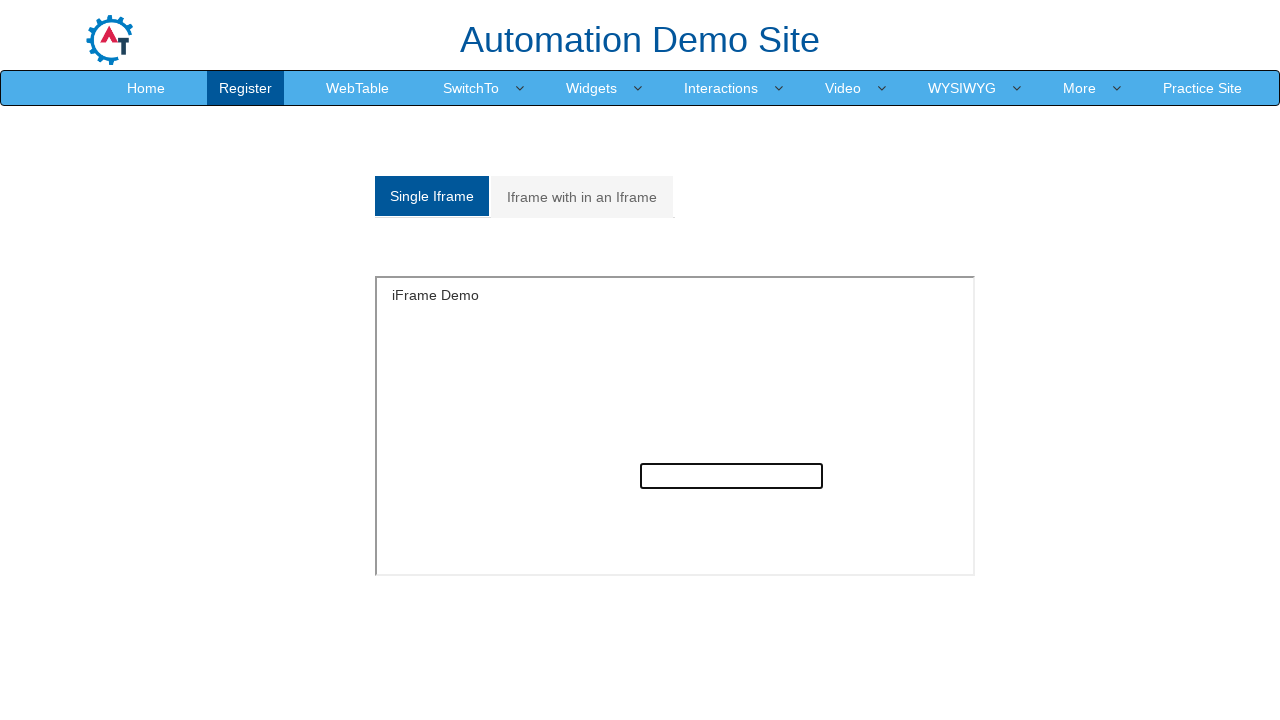

Clicked 'Iframe with in an Iframe' link to navigate to nested iframe section at (582, 197) on text=Iframe with in an Iframe
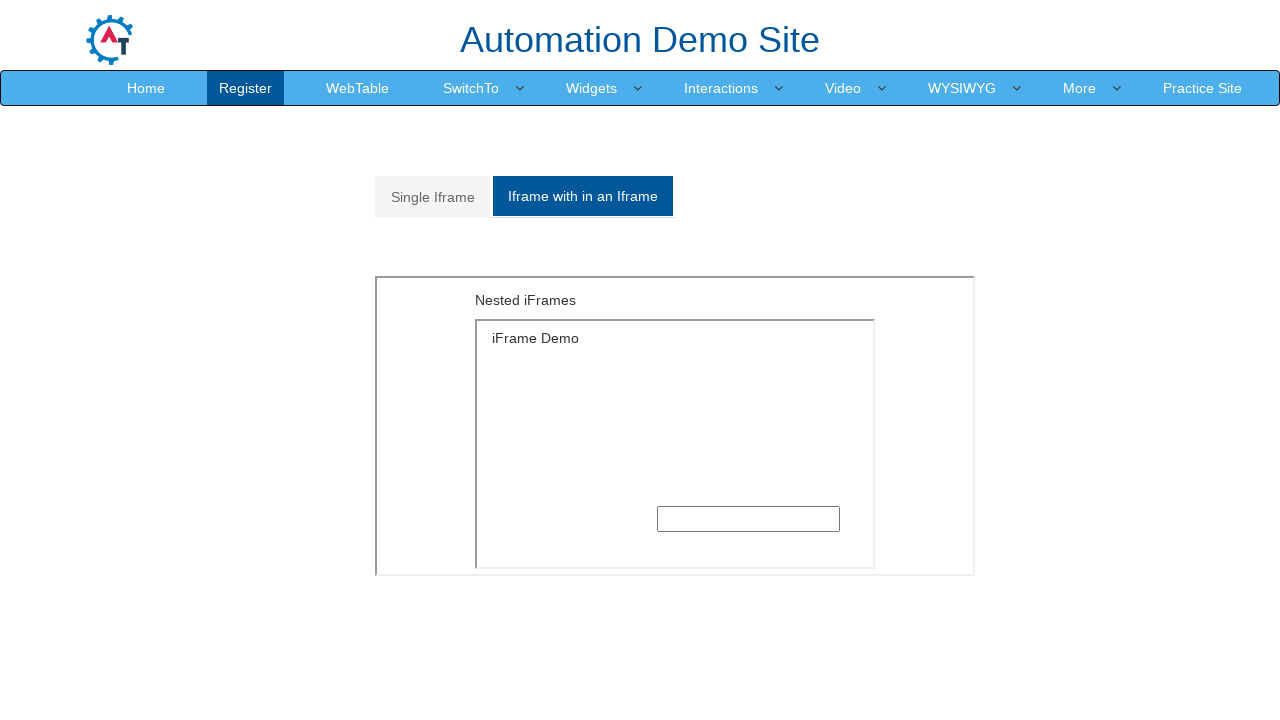

Waited 1000ms for nested iframe section to load
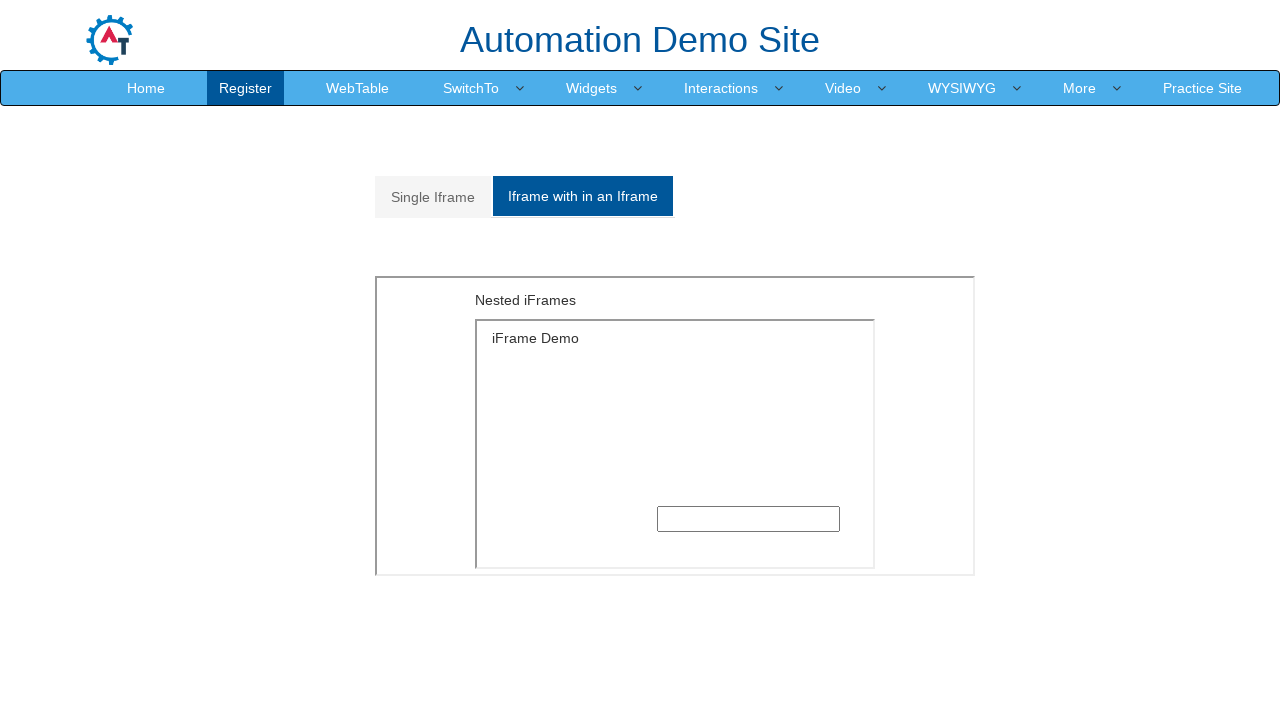

Waited 1000ms for nested iframe content to be available
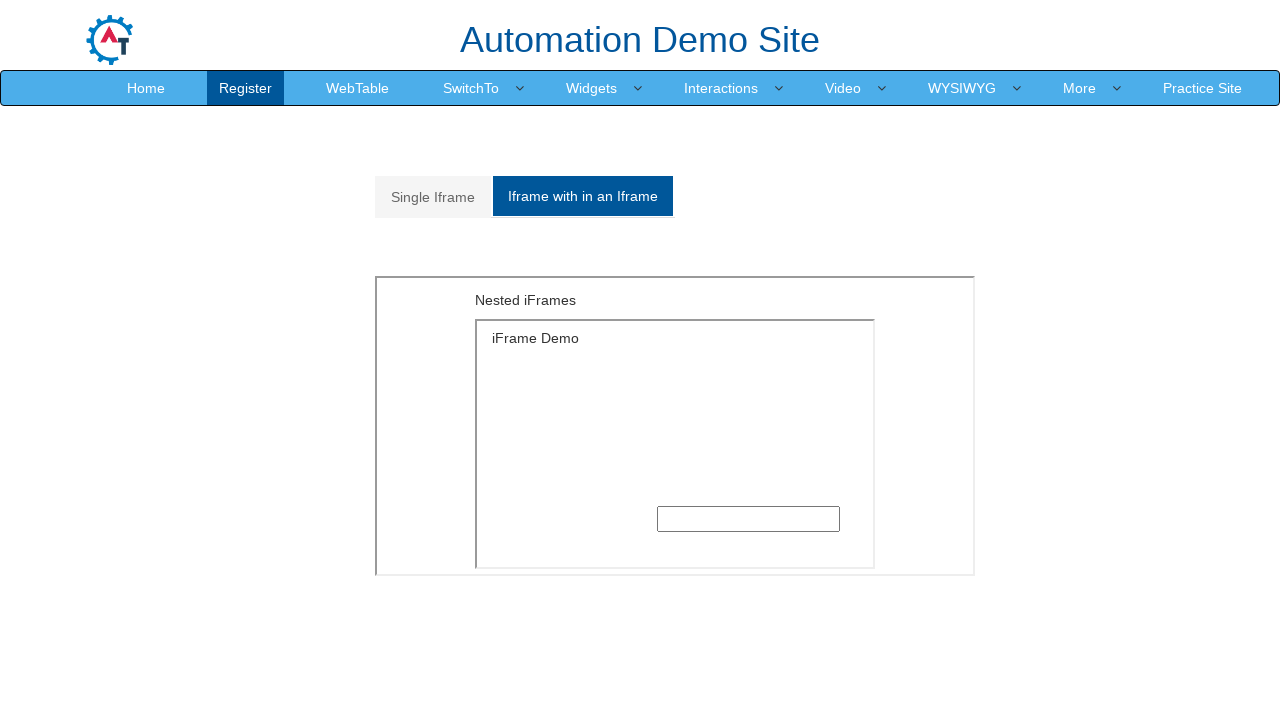

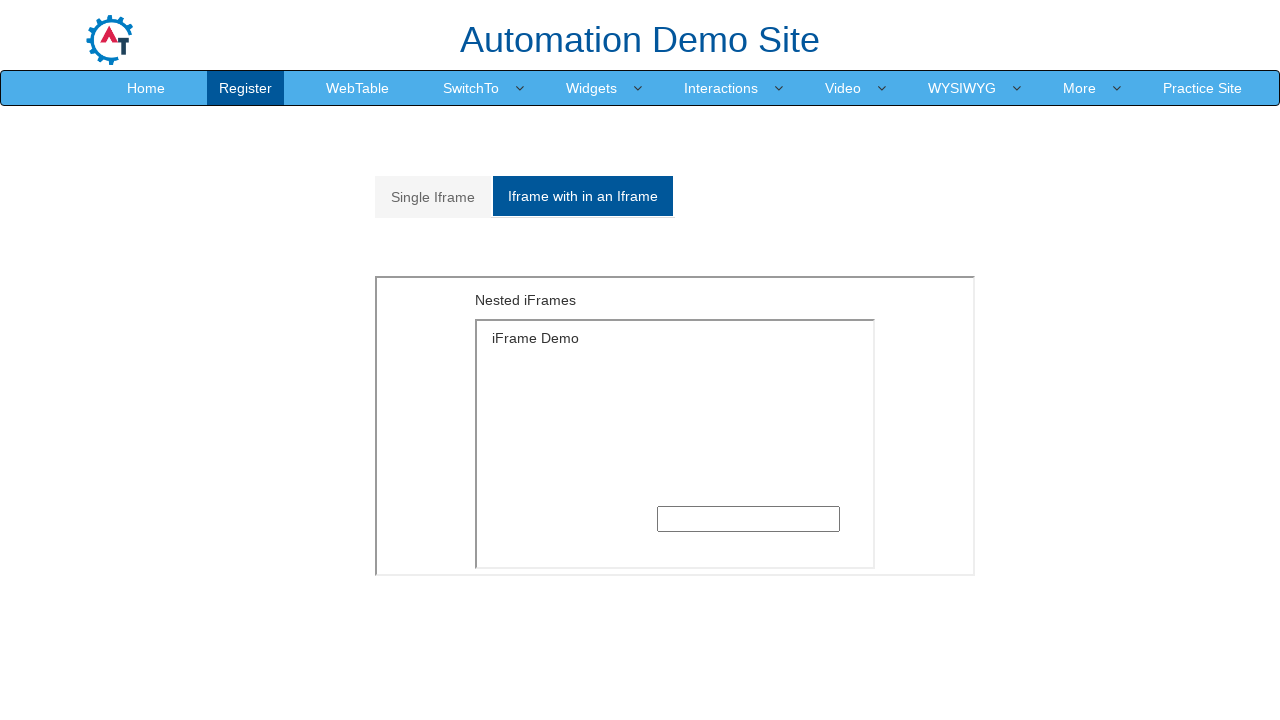